Navigates to Rahul Shetty Academy website and verifies the page loads by checking the title and URL are accessible

Starting URL: https://rahulshettyacademy.com

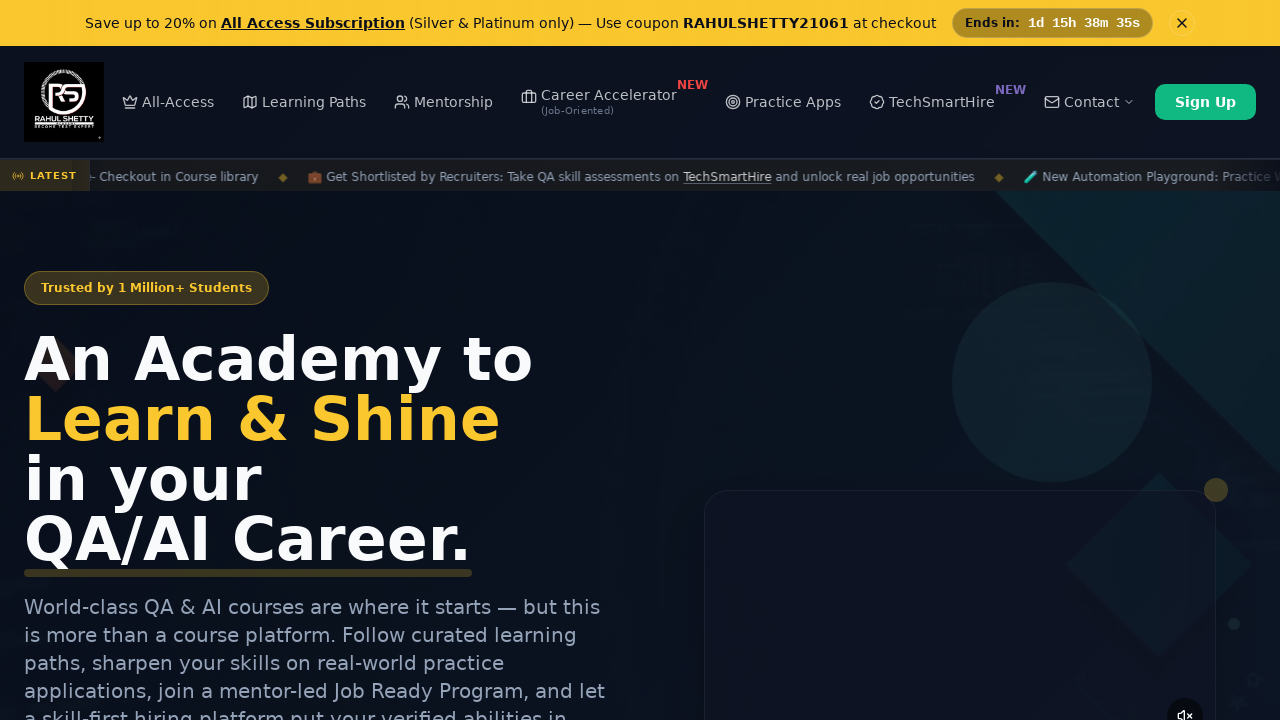

Page loaded - DOM content ready
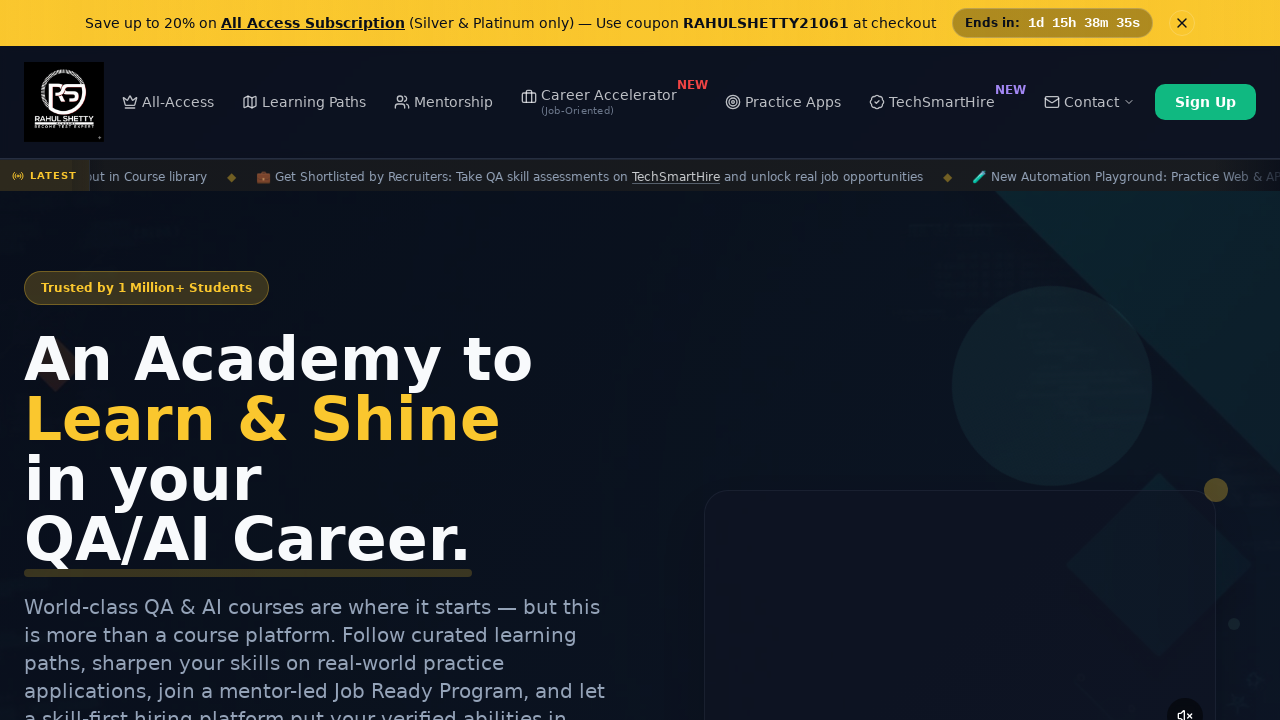

Retrieved page title: Rahul Shetty Academy | QA Automation, Playwright, AI Testing & Online Training
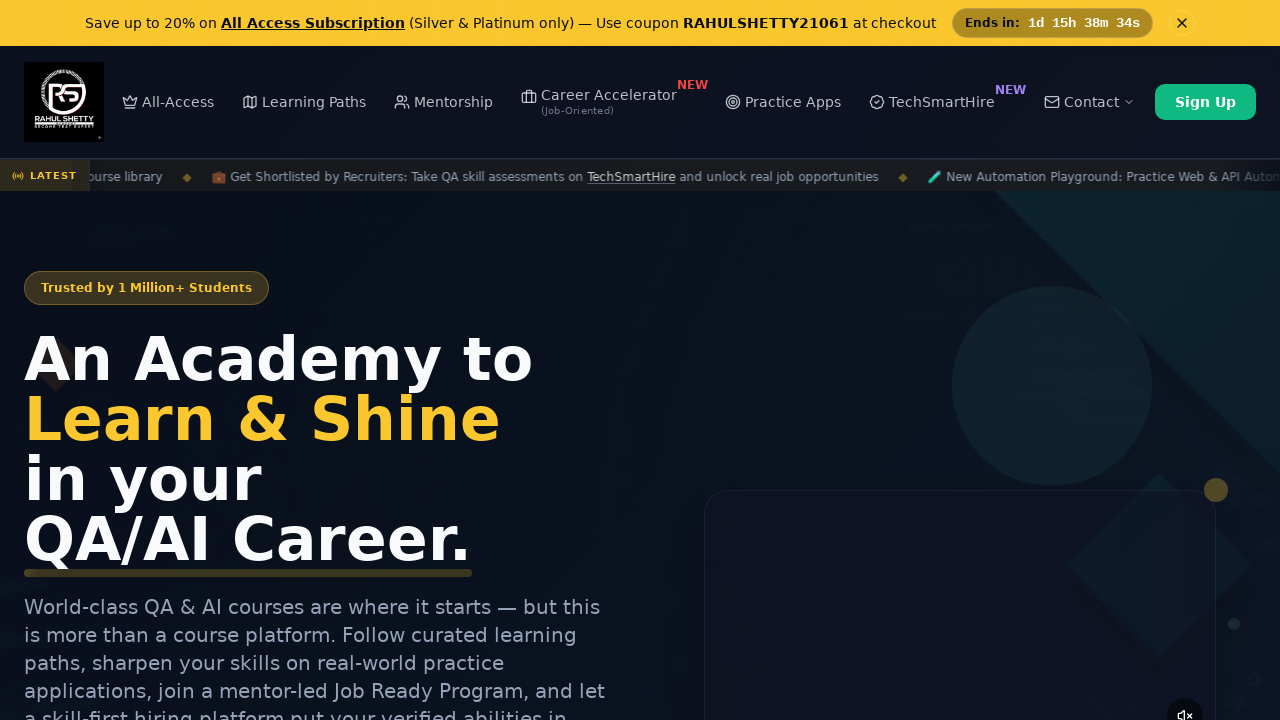

Retrieved current URL: https://rahulshettyacademy.com/
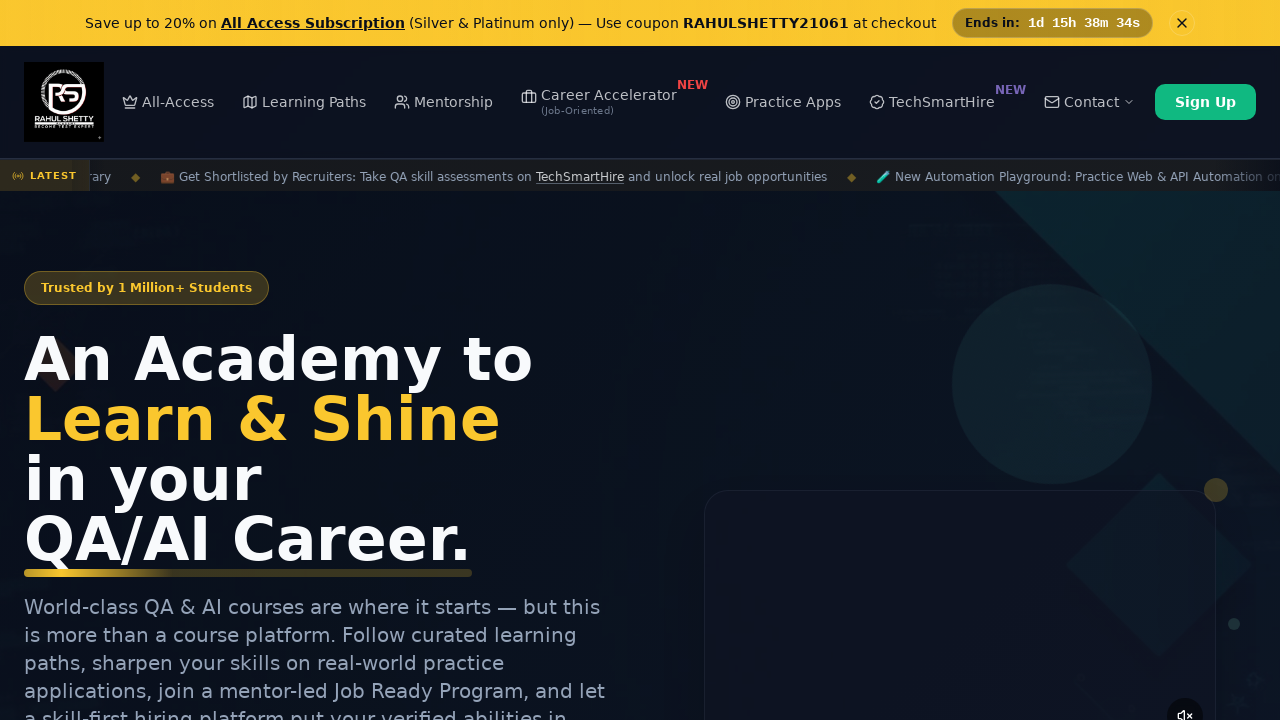

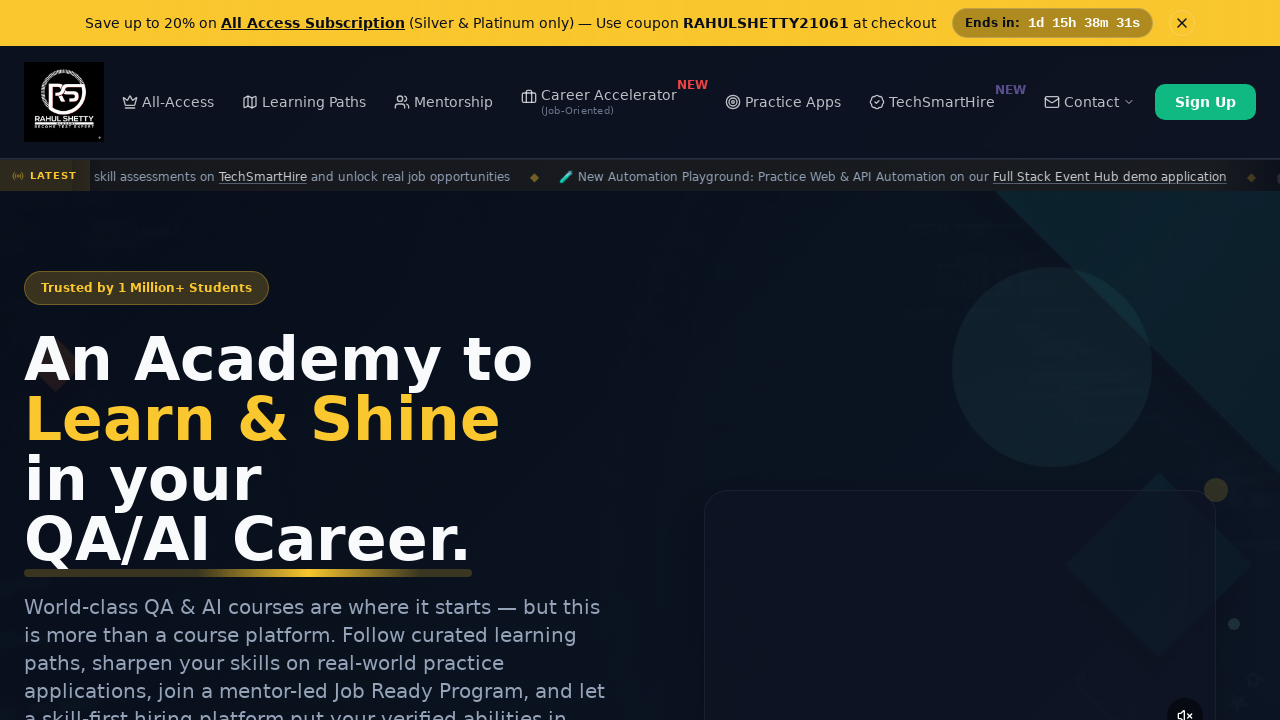